Tests handling of JavaScript alert dialog by clicking a button that triggers an alert and then accepting it

Starting URL: https://demoqa.com/alerts

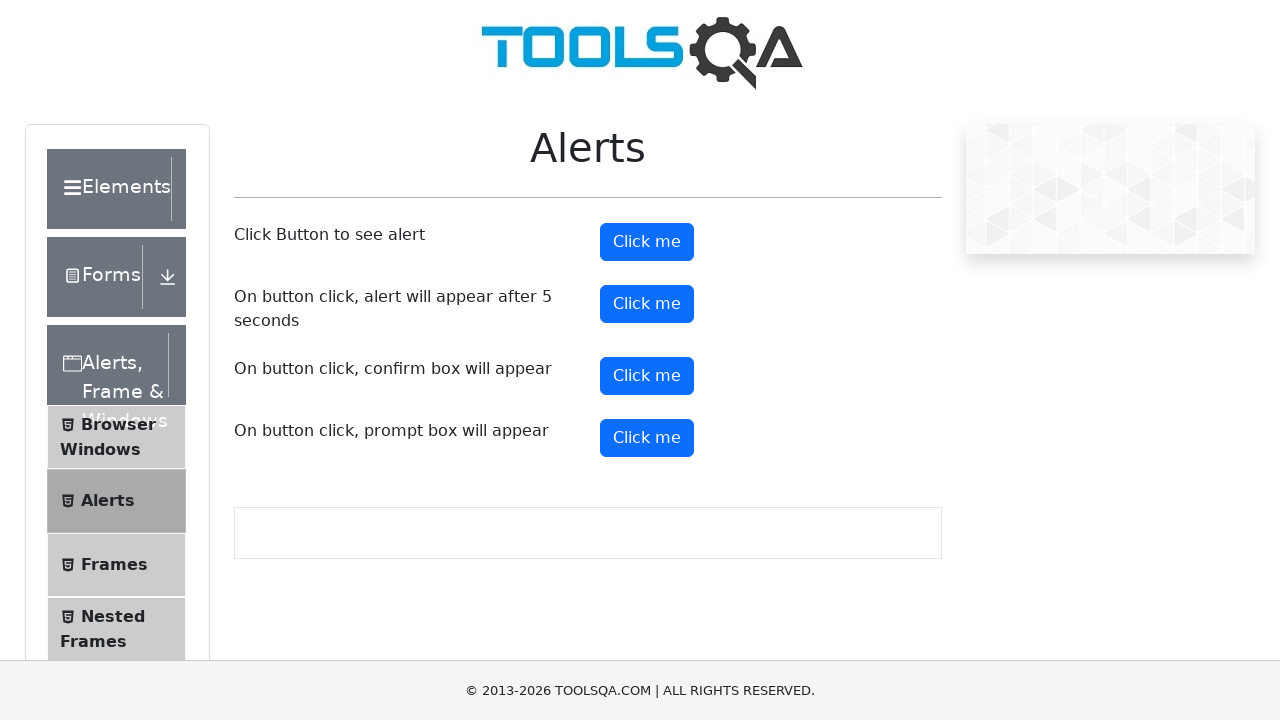

Located and scrolled to the third 'Click me' button
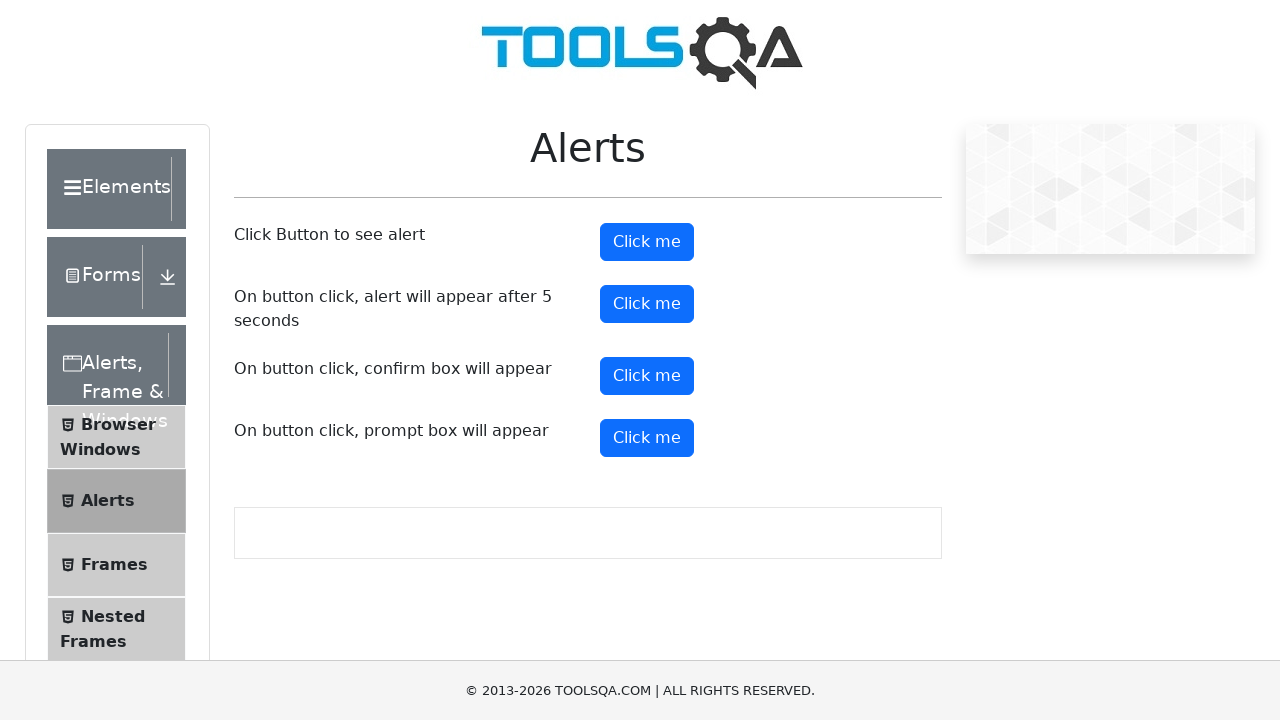

Clicked the third 'Click me' button to trigger alert dialog at (647, 376) on xpath=(//button[text()='Click me'])[3]
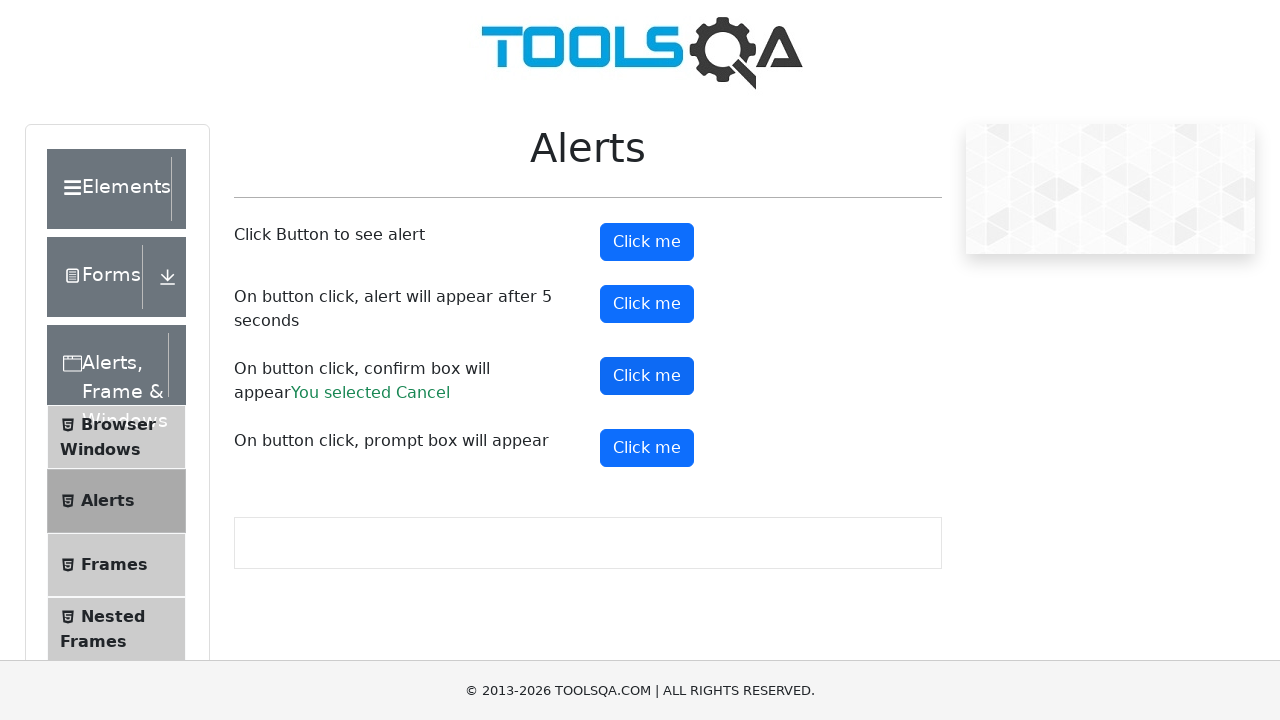

Set up dialog handler to accept alert
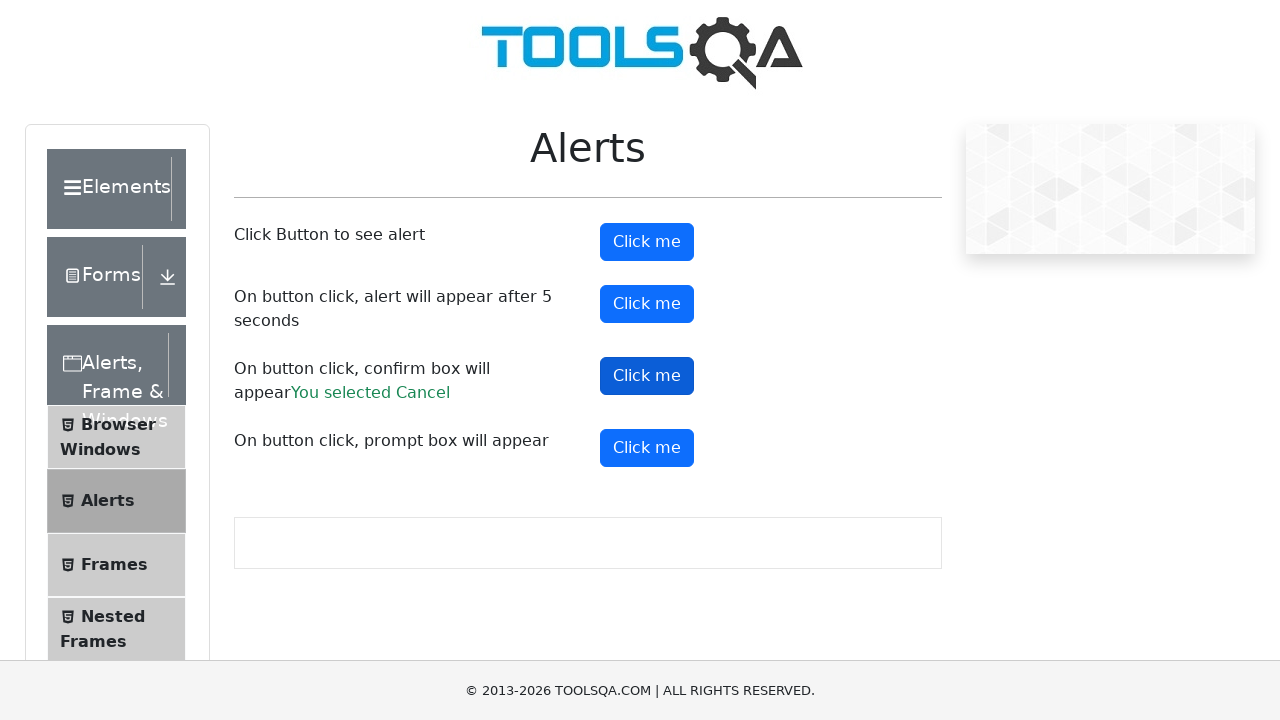

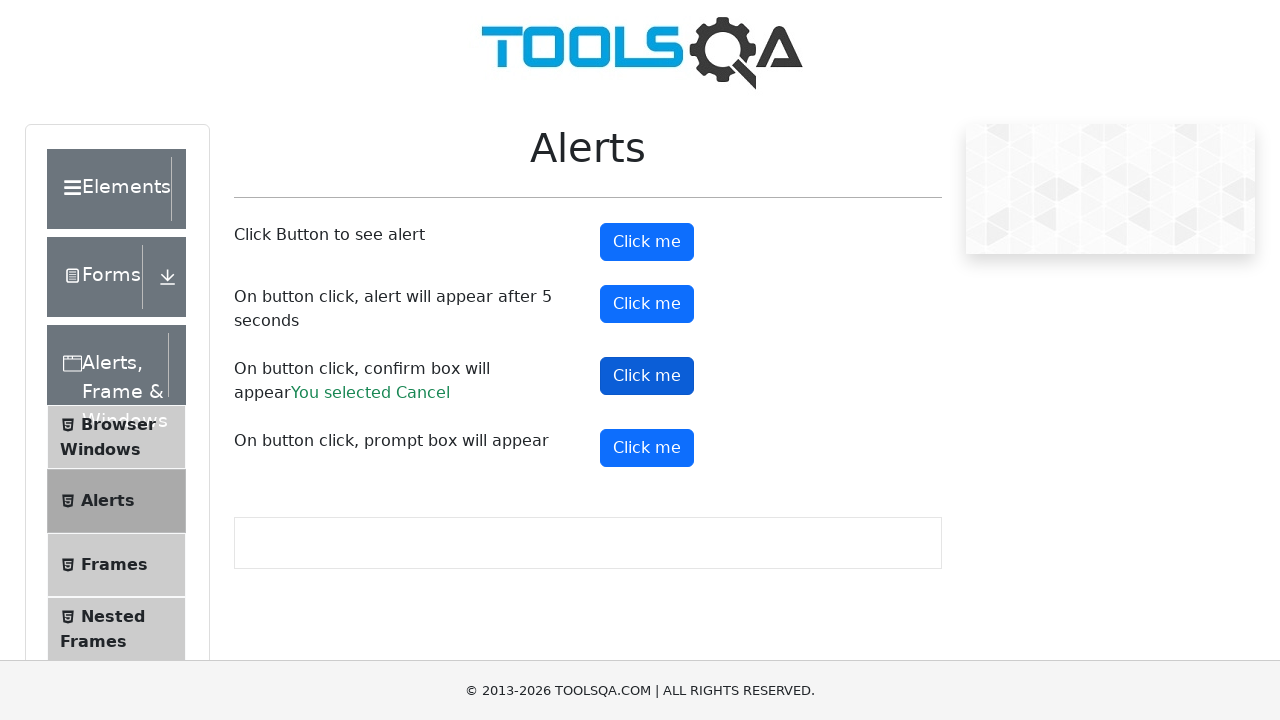